Navigates to DemoQA Elements page, clicks on Text Box menu item, and verifies that the "Full Name" label text is visible on the text box page.

Starting URL: https://demoqa.com/elements

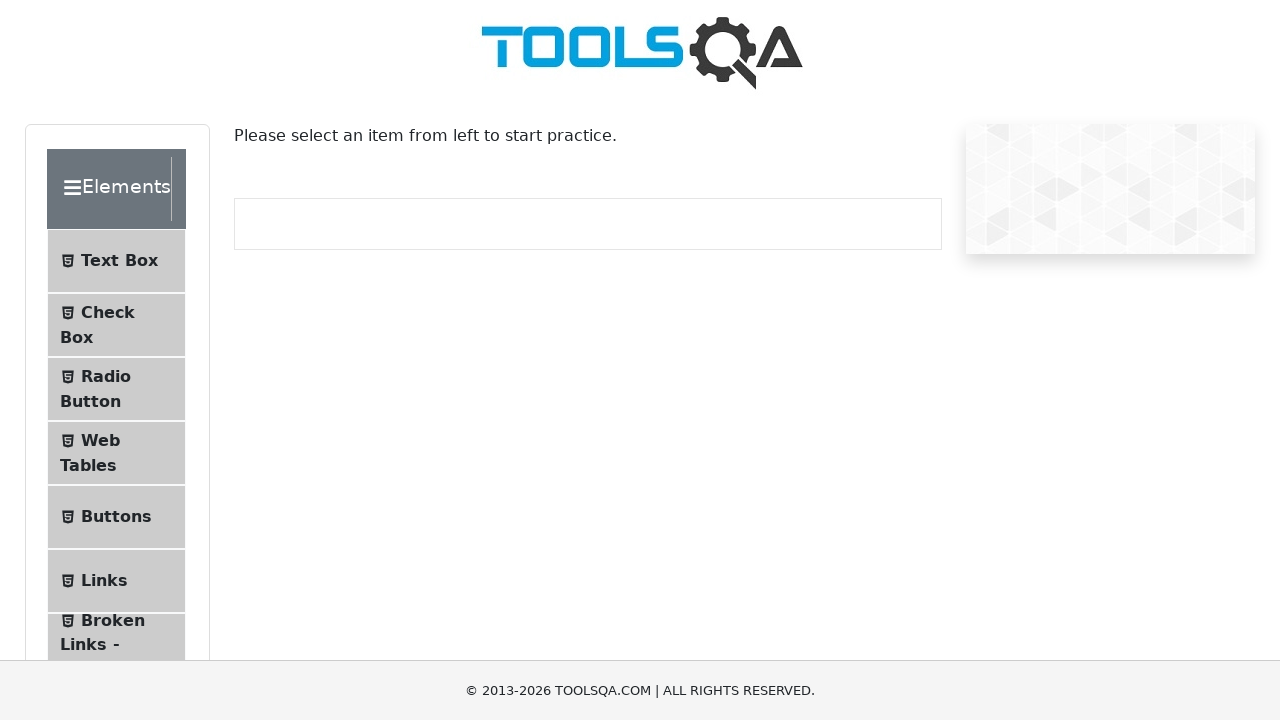

Clicked on 'Text Box' menu item at (119, 261) on internal:text="Text Box"i
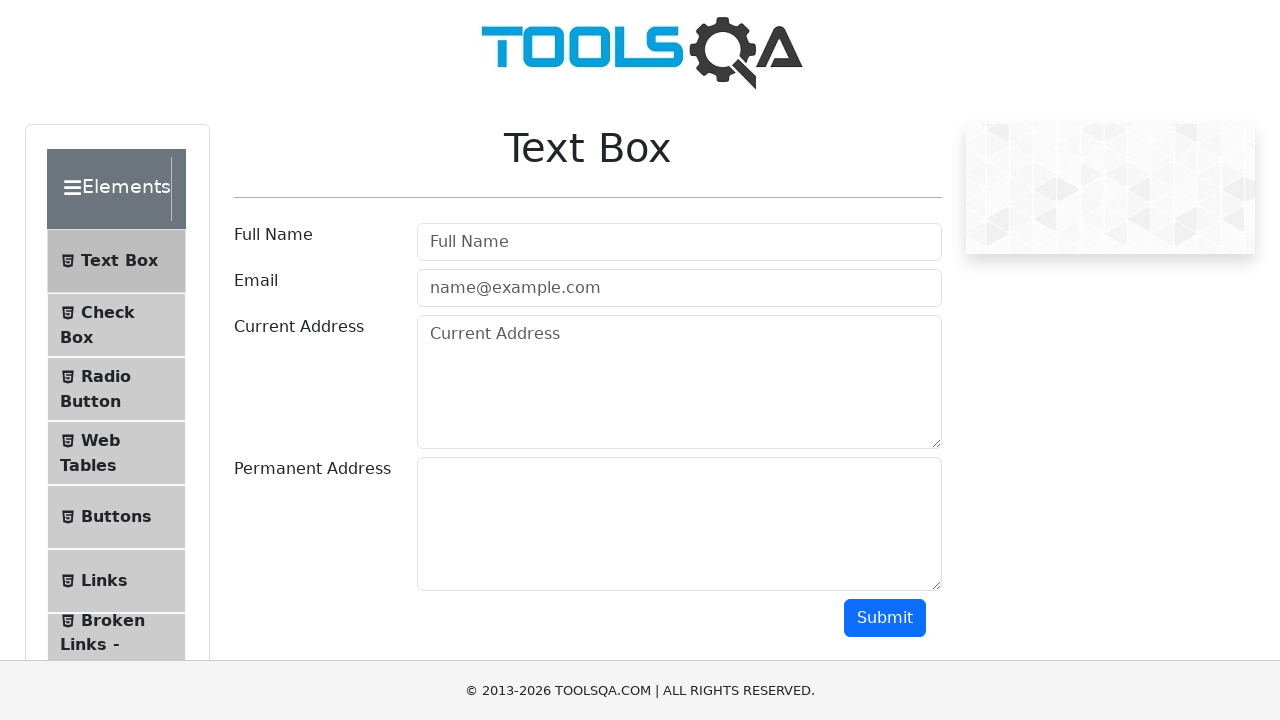

Navigated to text-box page
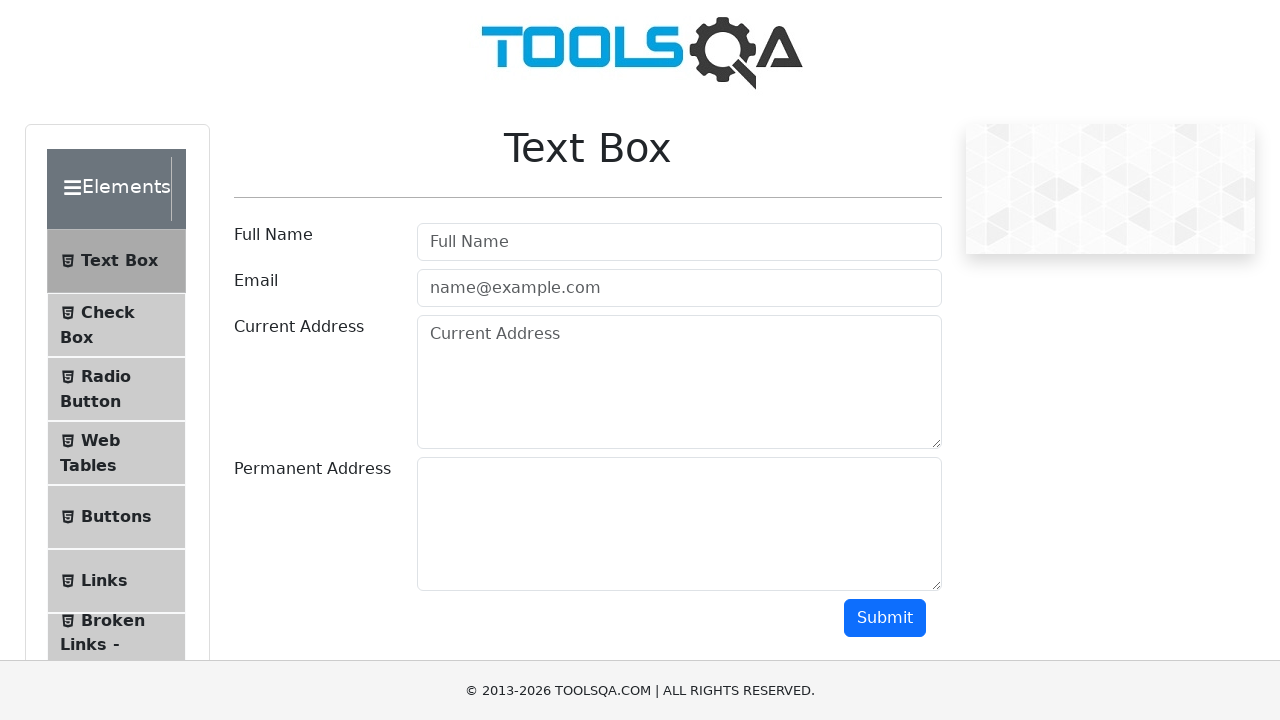

Verified 'Full Name' label text is visible on text box page
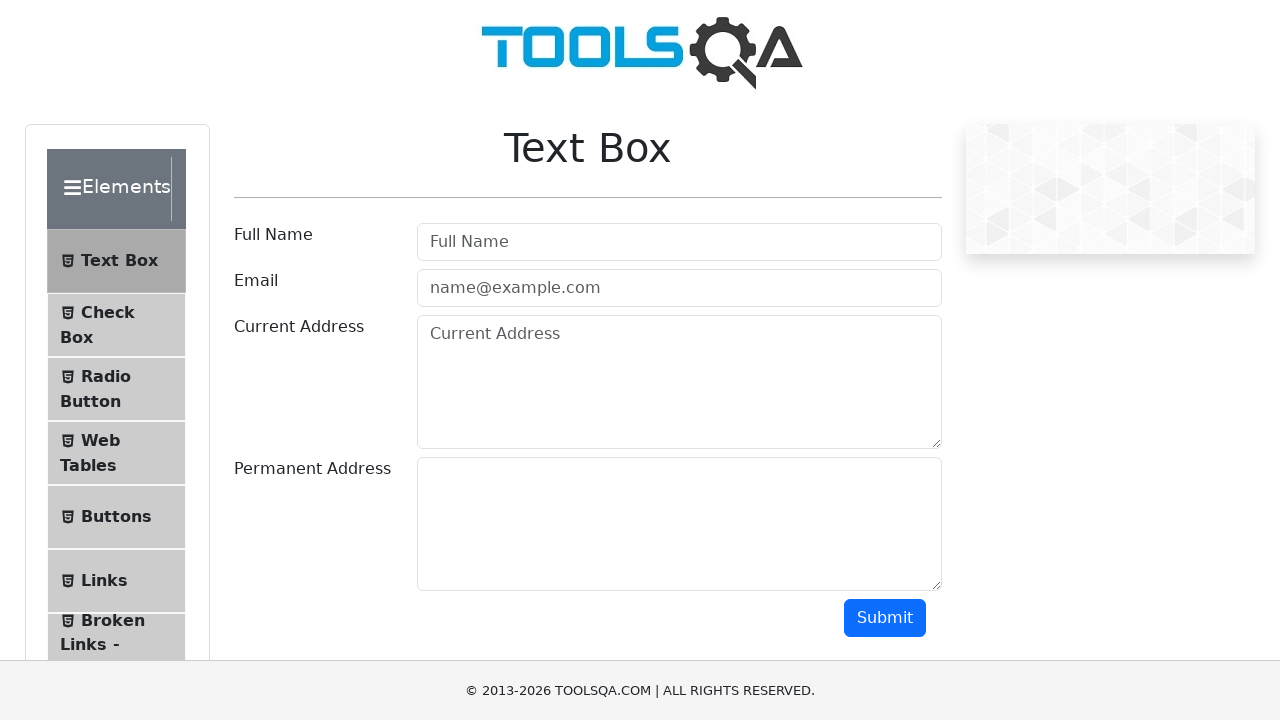

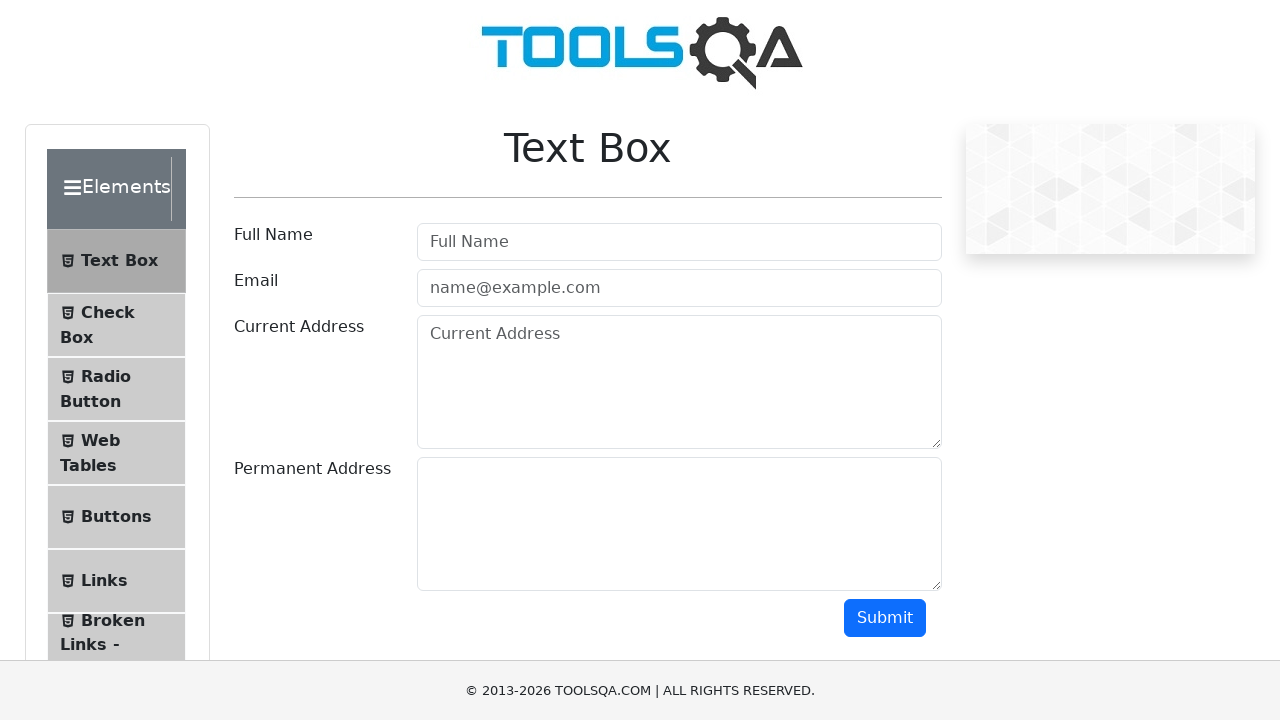